Tests basic browser navigation to the Salesforce public homepage and maximizes the browser window.

Starting URL: https://www.salesforce.com

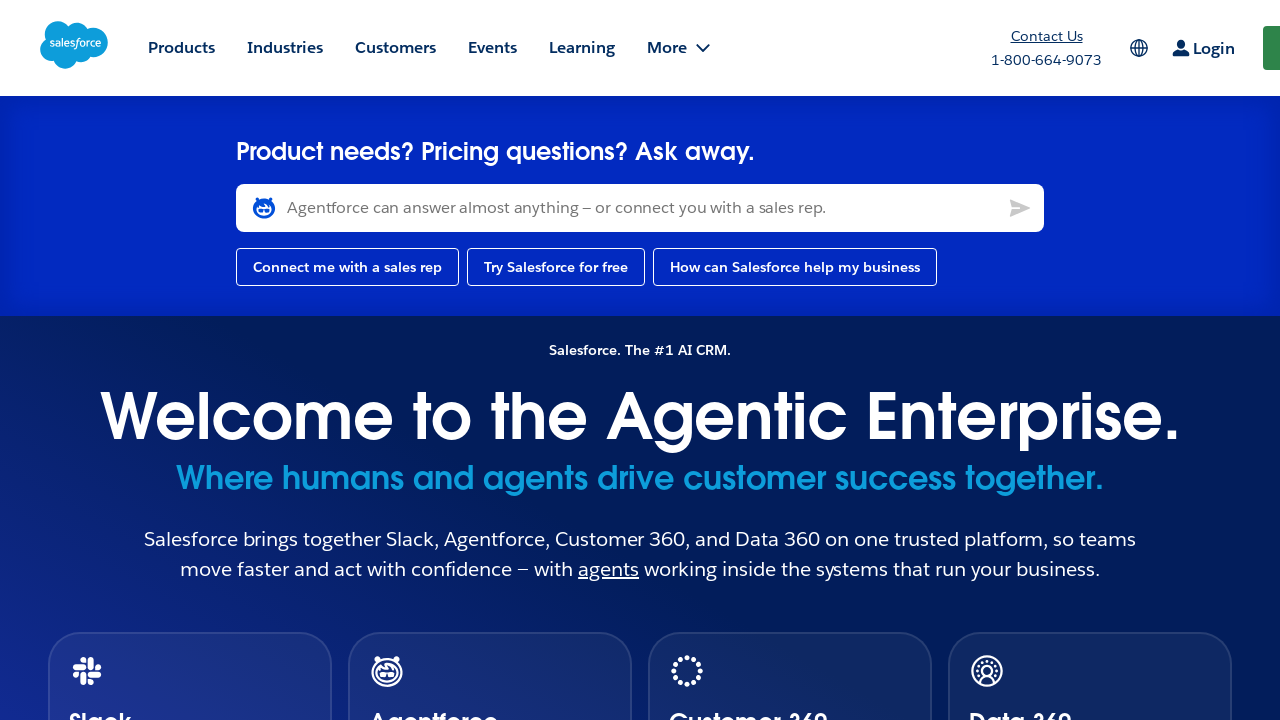

Navigated to Salesforce homepage at https://www.salesforce.com
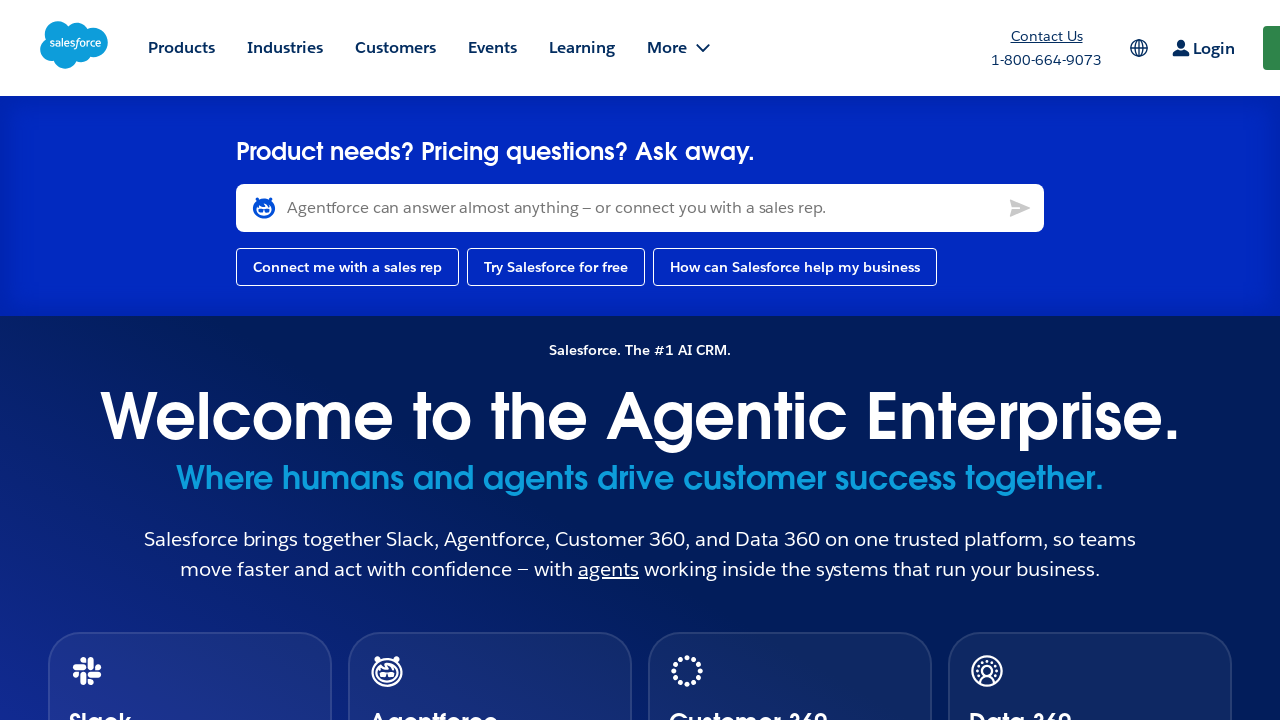

Maximized browser window to 1920x1080
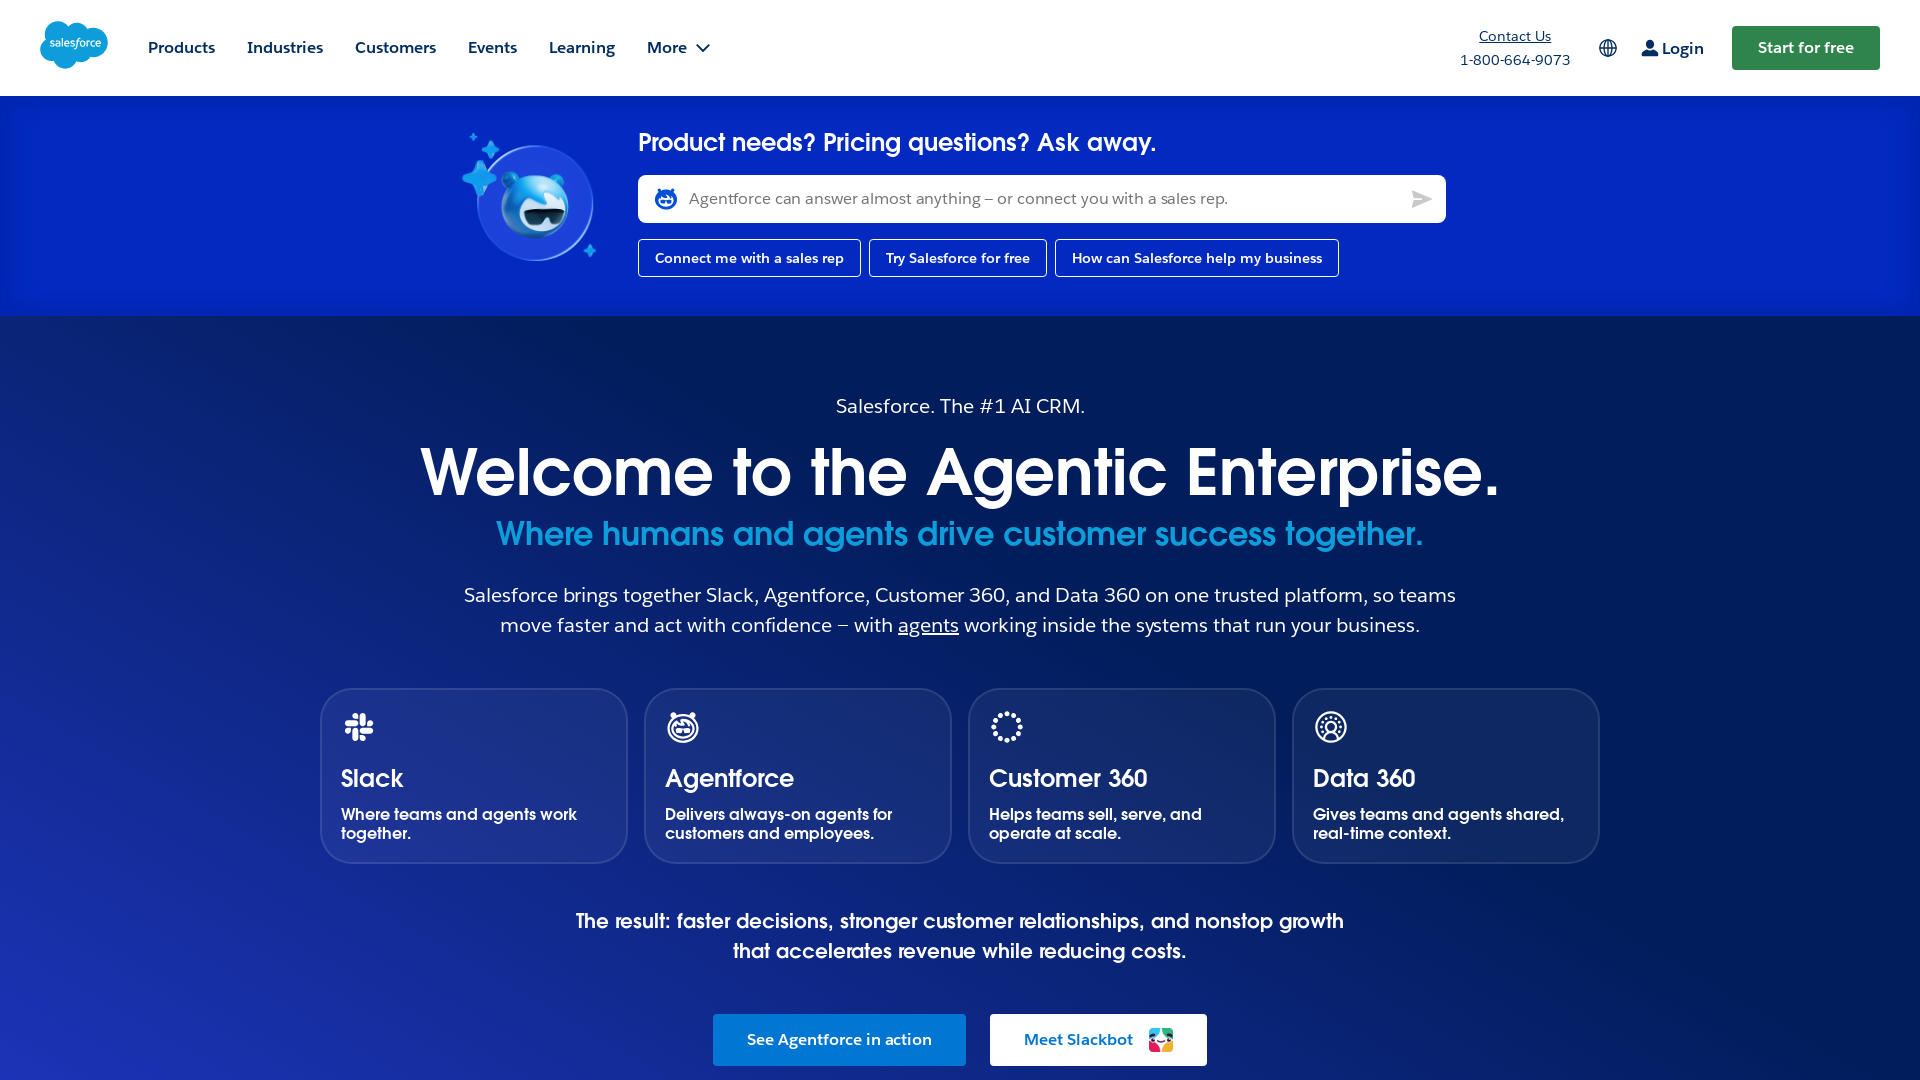

Page fully loaded (domcontentloaded state reached)
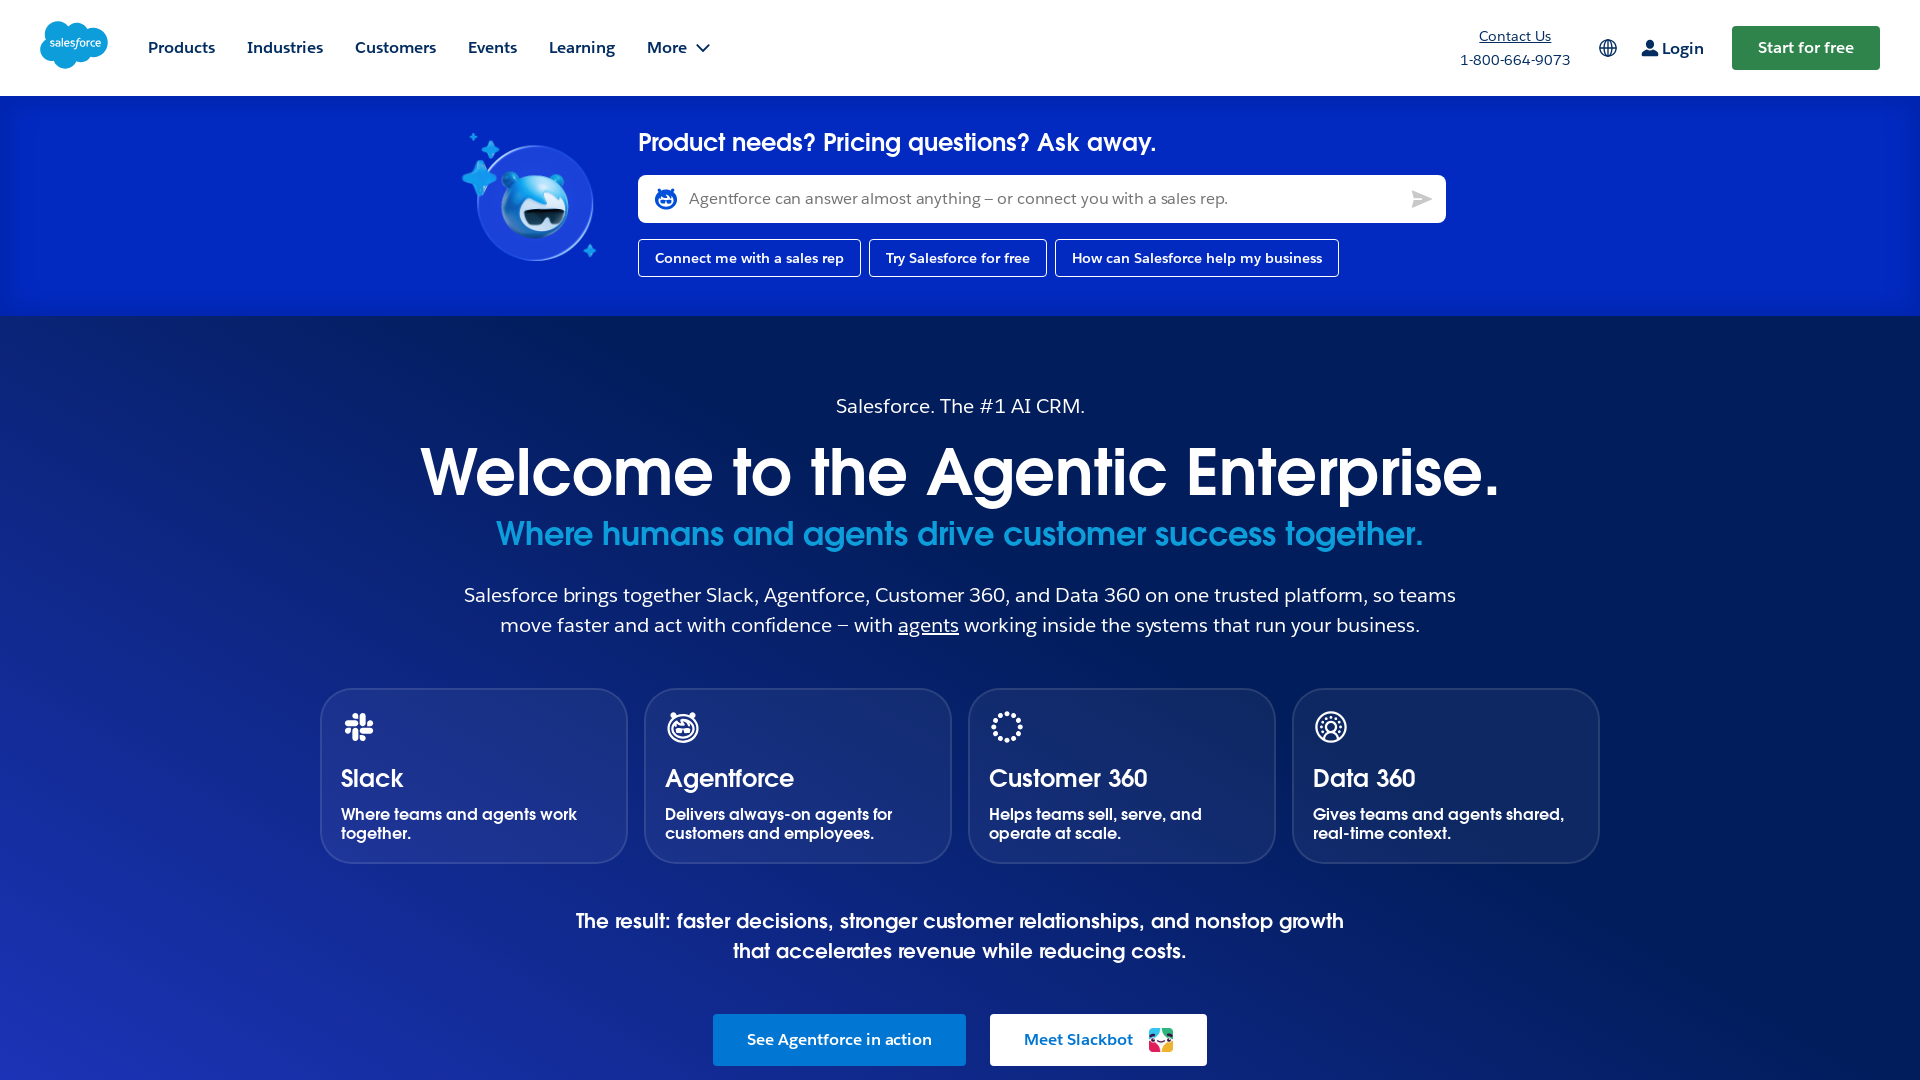

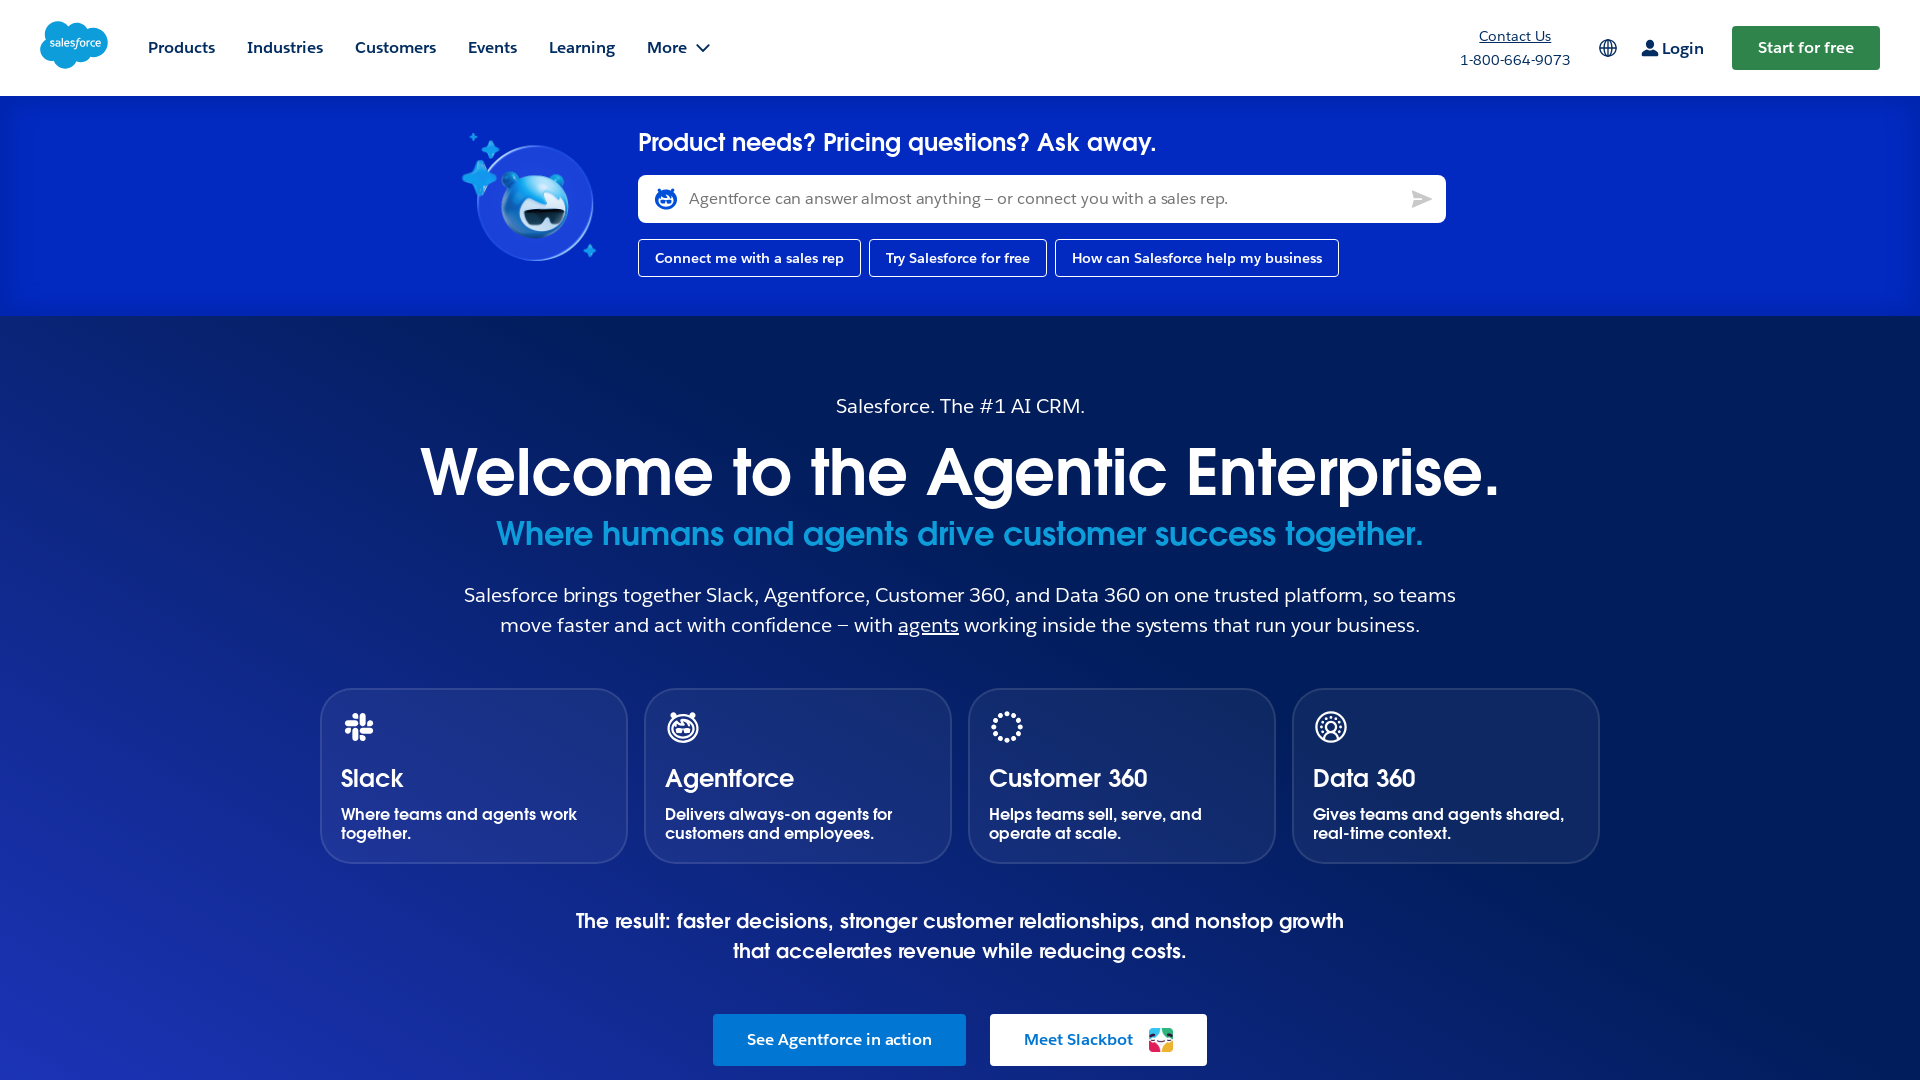